Tests dynamic controls page by verifying a textbox is initially disabled, clicking Enable button, waiting for it to become enabled, and verifying the success message

Starting URL: https://the-internet.herokuapp.com/dynamic_controls

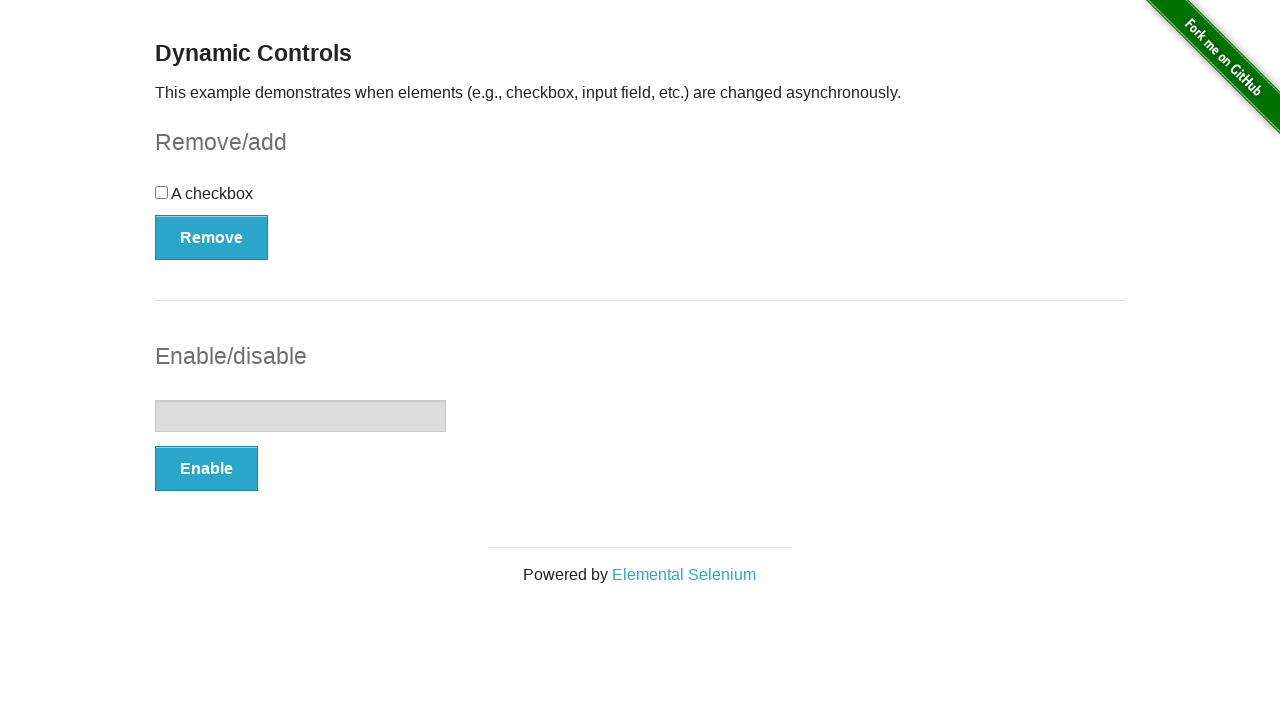

Navigated to dynamic controls page
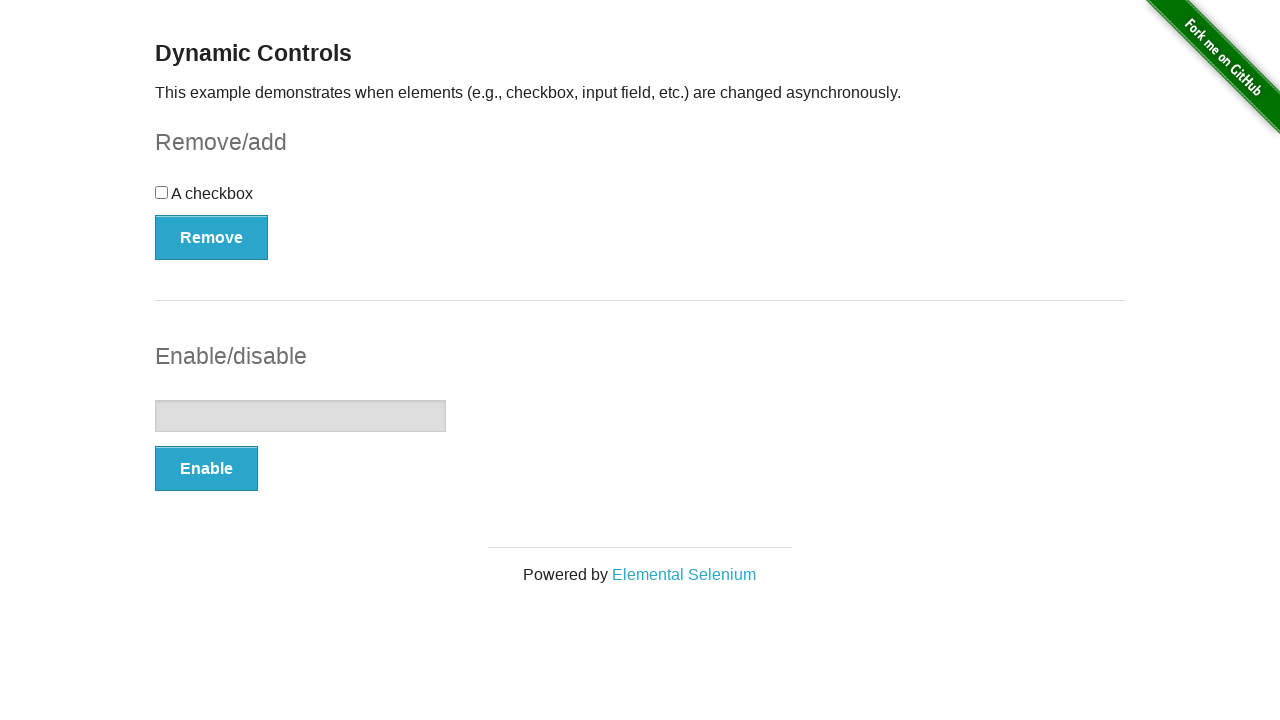

Located textbox element
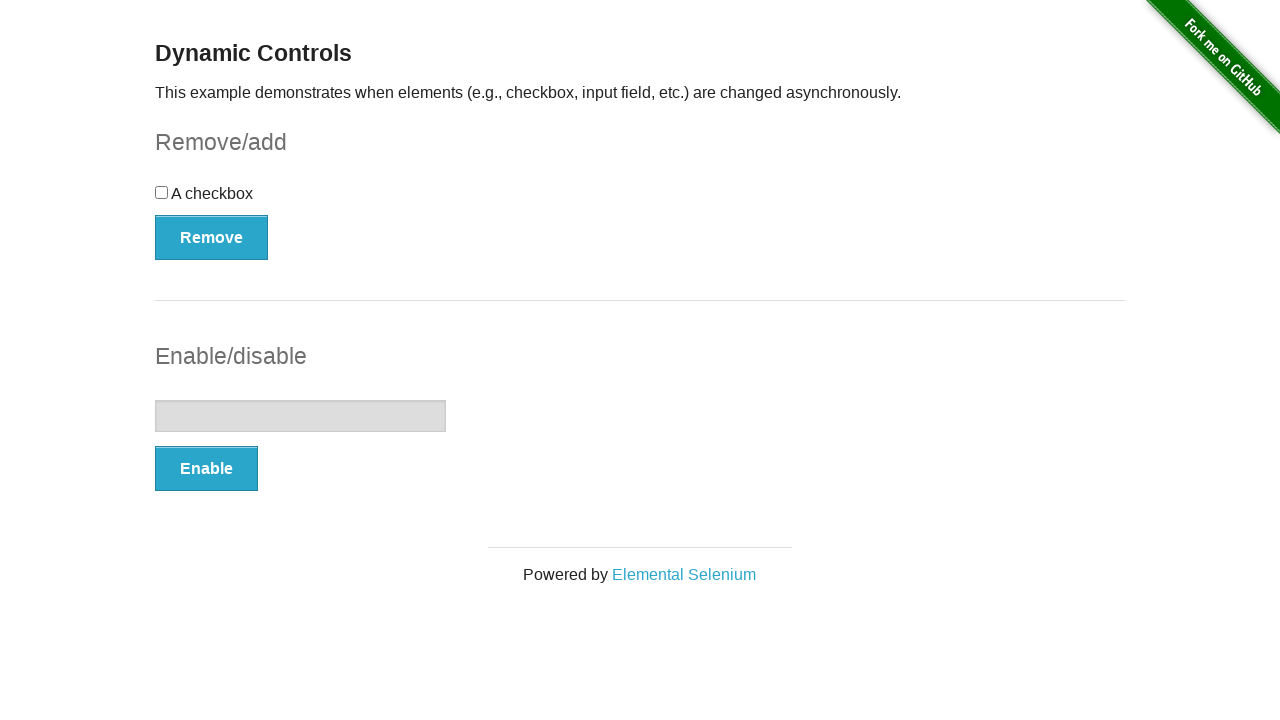

Verified textbox is initially disabled
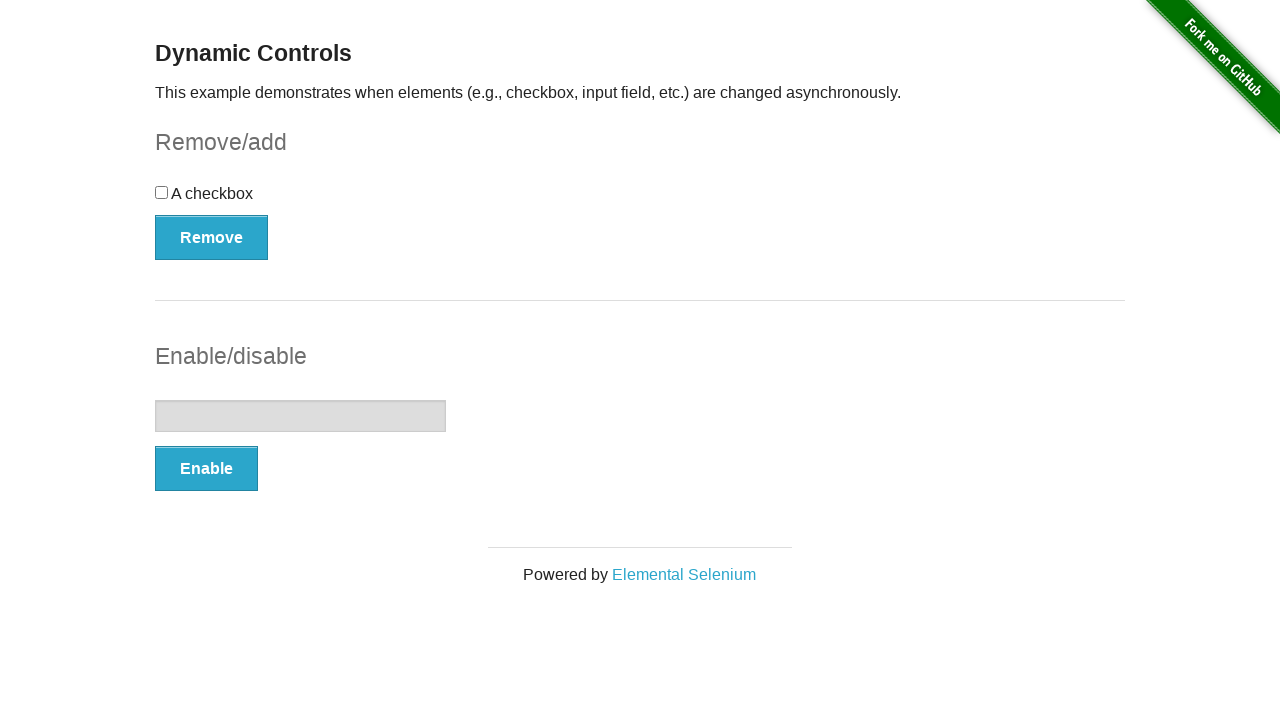

Clicked Enable button at (206, 469) on xpath=//*[text()='Enable']
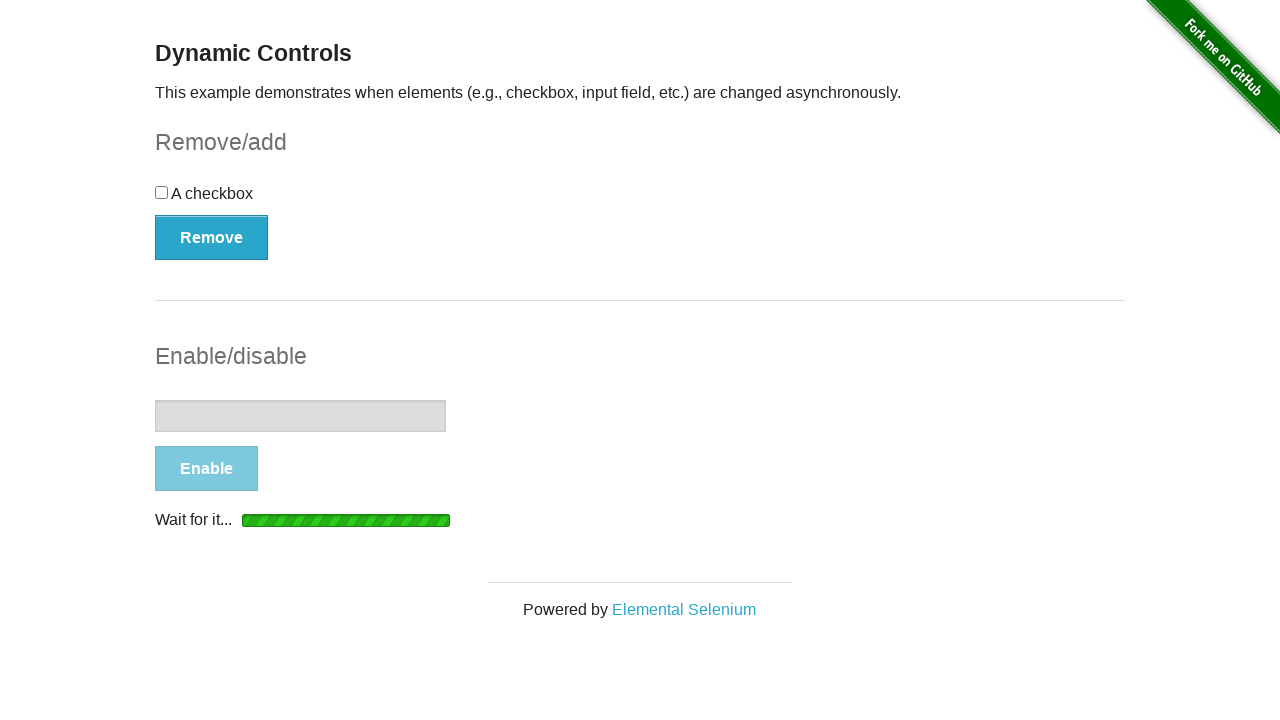

Waited for textbox to become enabled
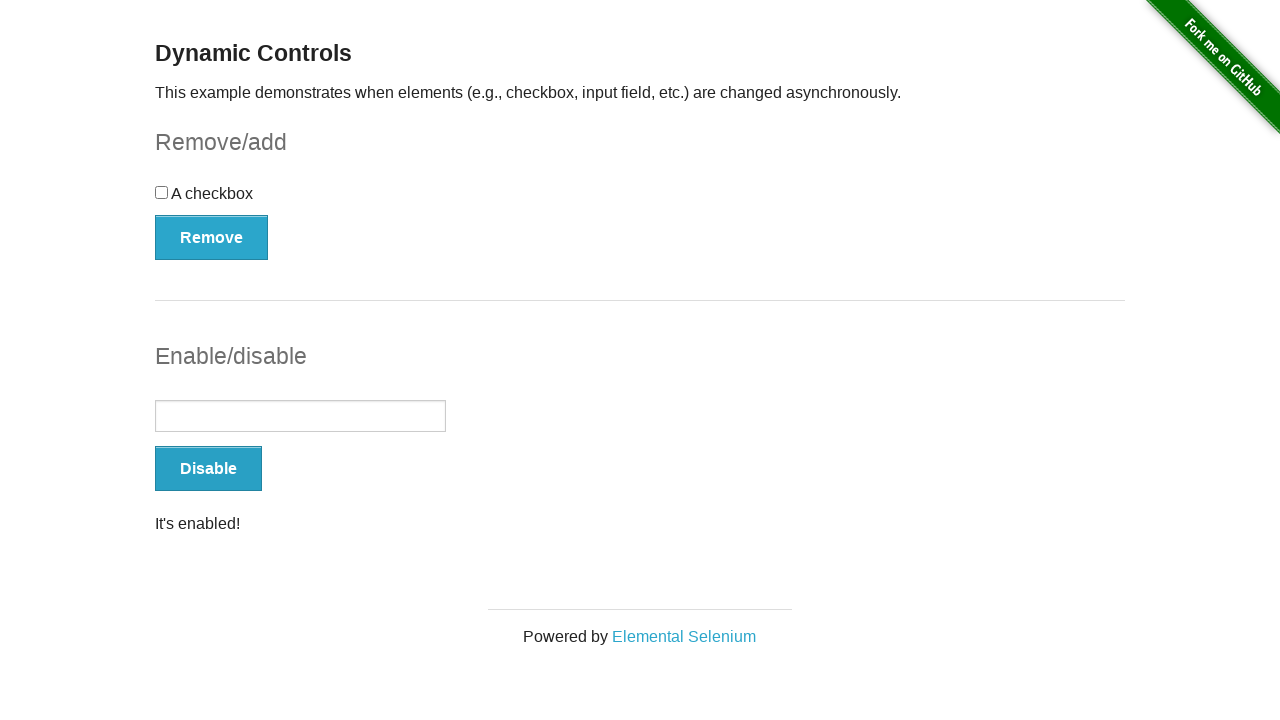

Verified textbox is now enabled
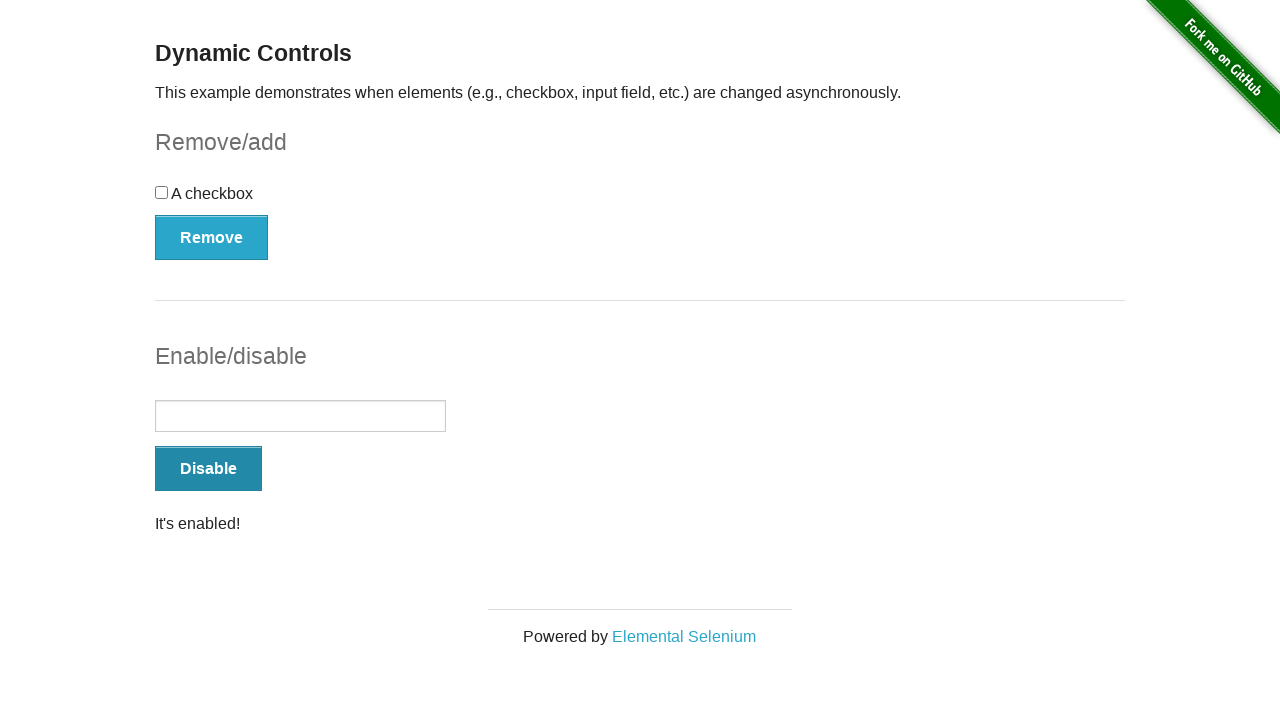

Located success message element
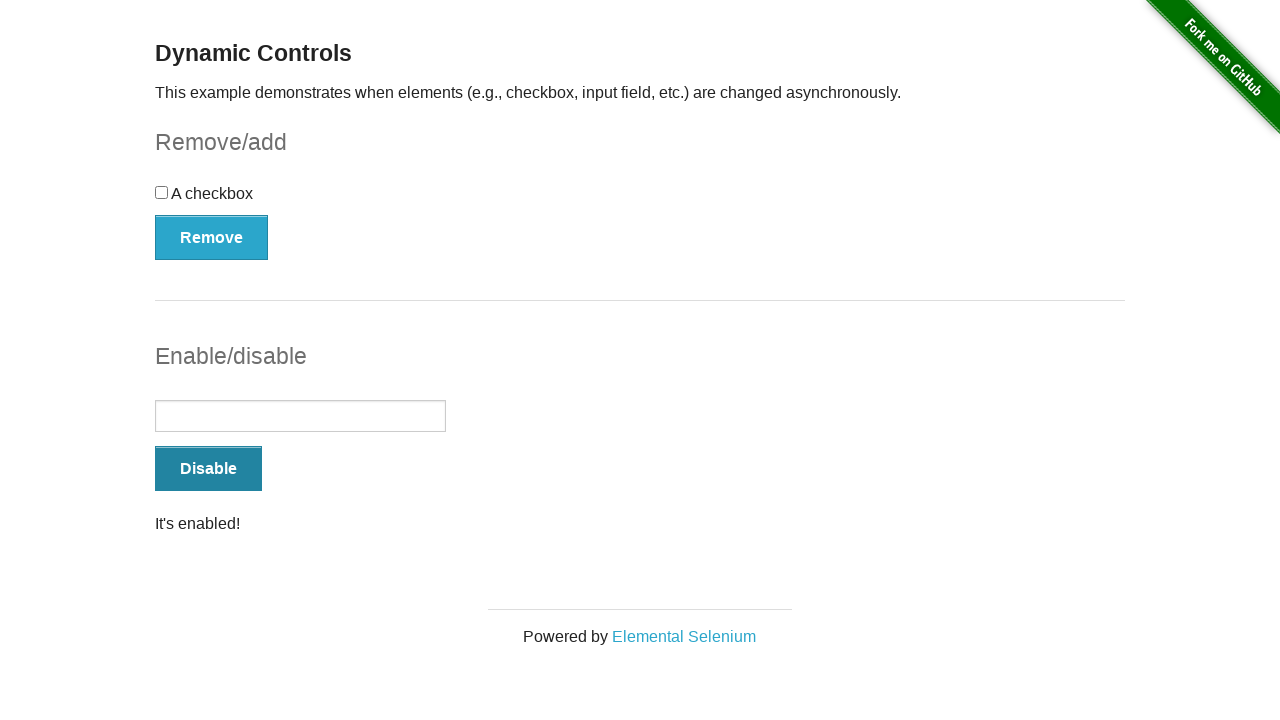

Verified success message displays 'It's enabled!'
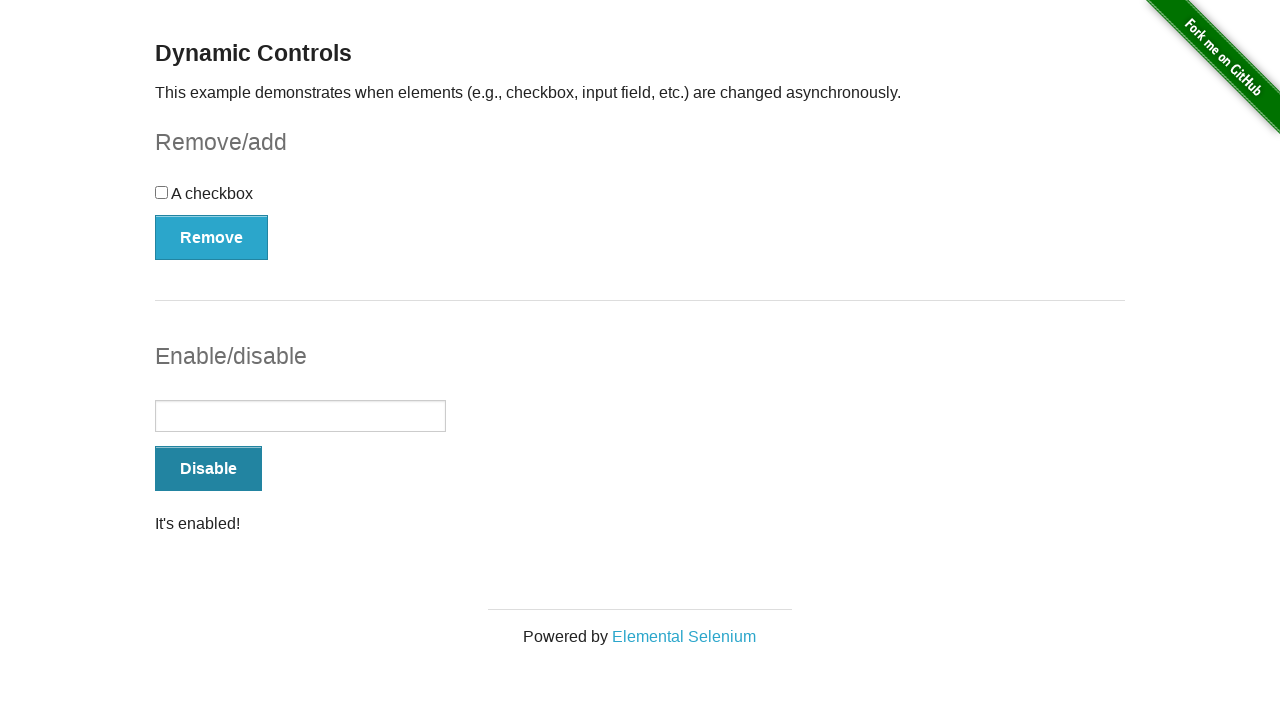

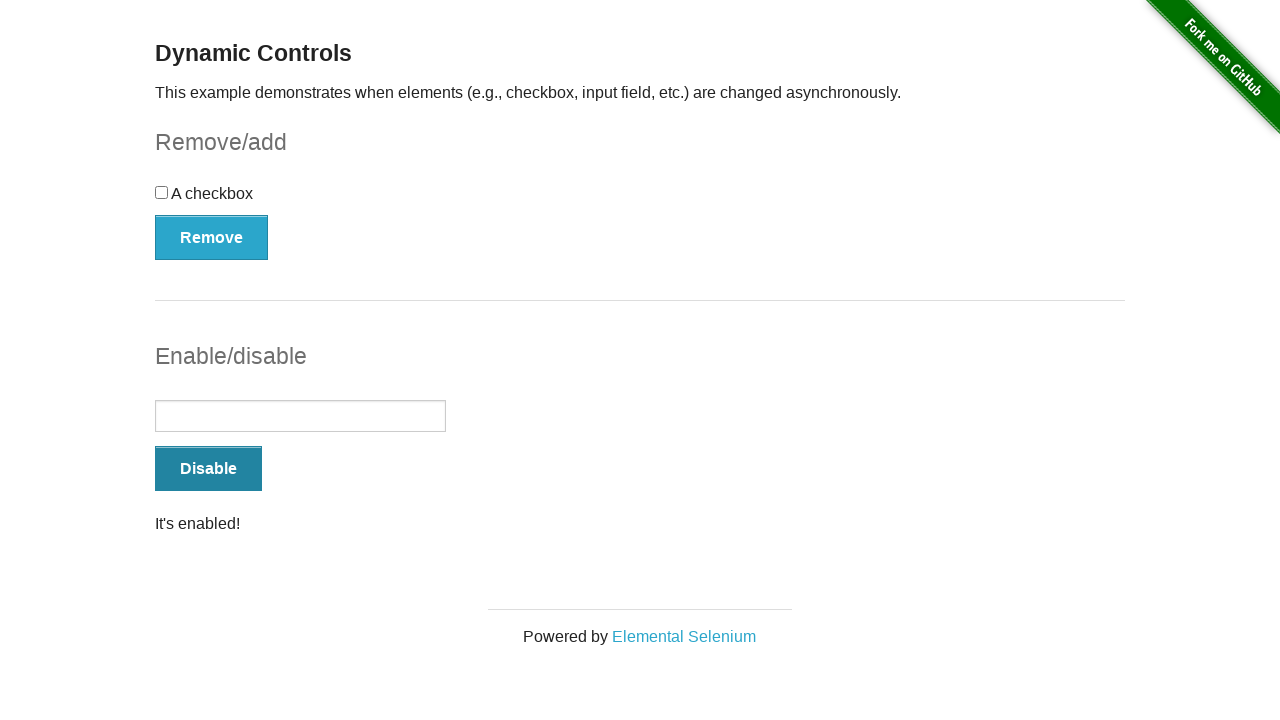